Navigates to the Brazilian ANS (National Health Agency) page about procedure list updates and verifies that internal PDF links are present on the page.

Starting URL: https://www.gov.br/ans/pt-br/acesso-a-informacao/participacao-da-sociedade/atualizacao-do-rol-de-procedimentos

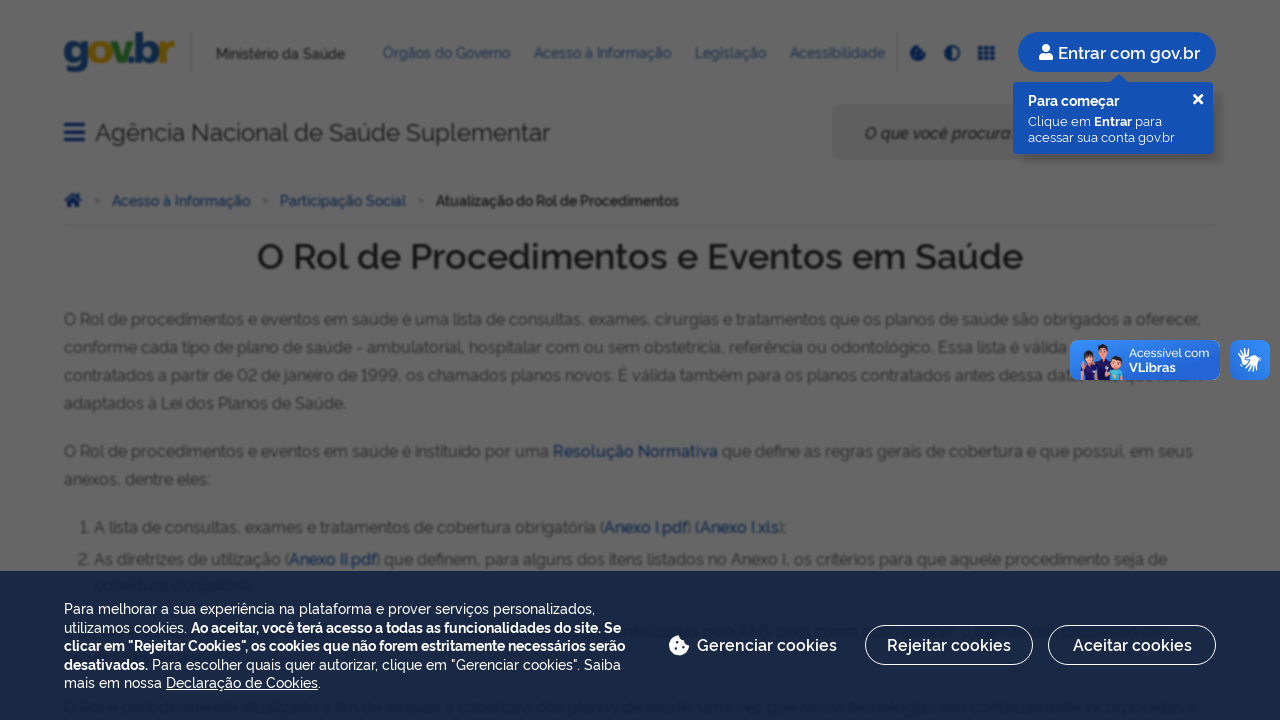

Navigated to ANS procedure list updates page
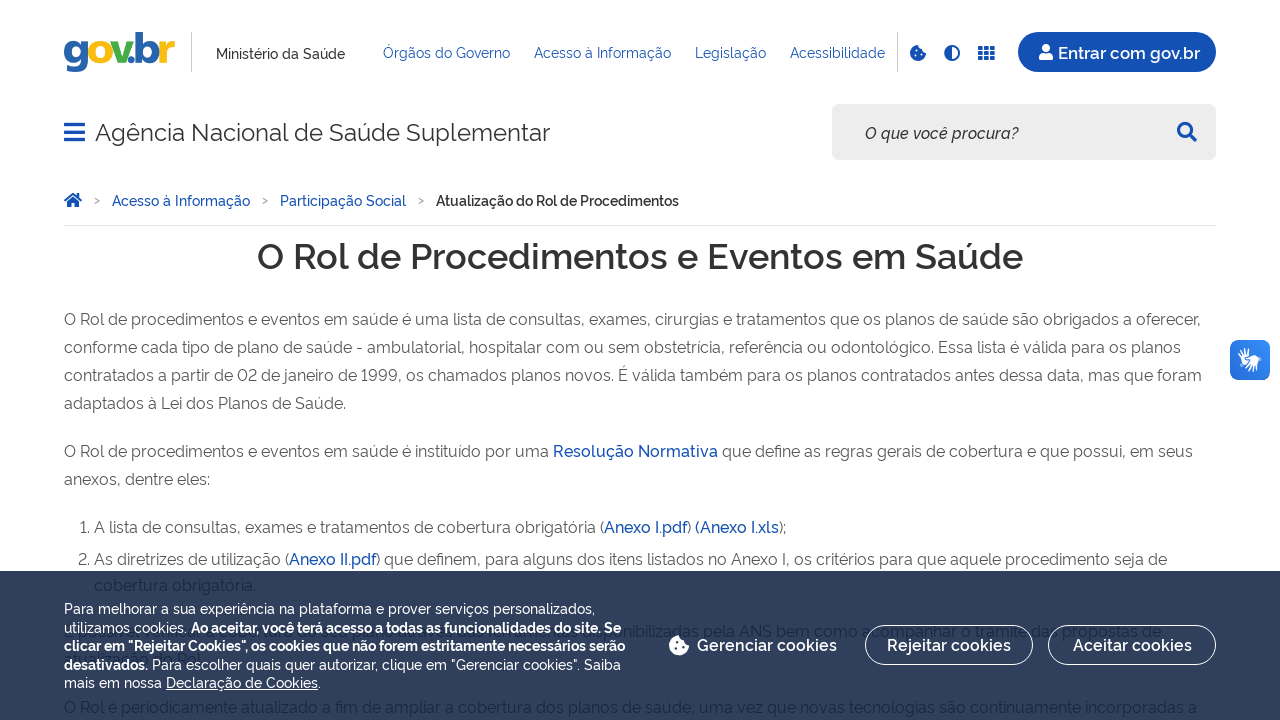

Internal link selector loaded
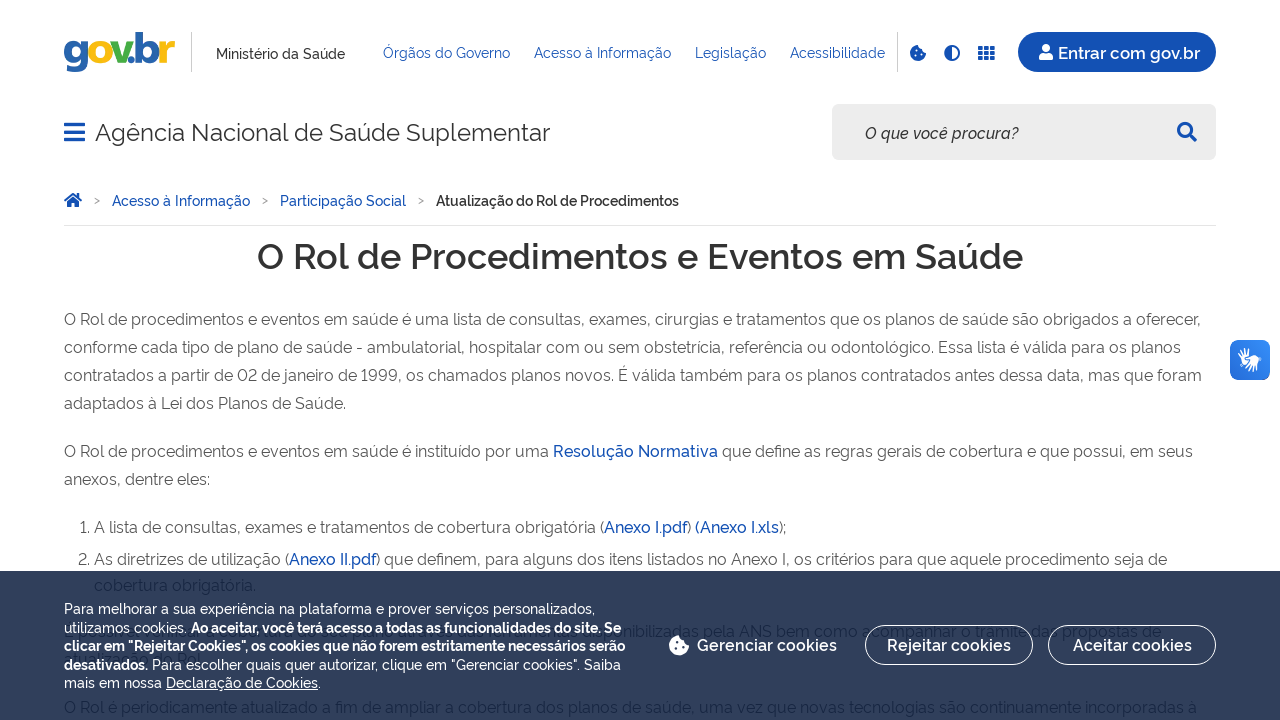

Located all internal links on the page
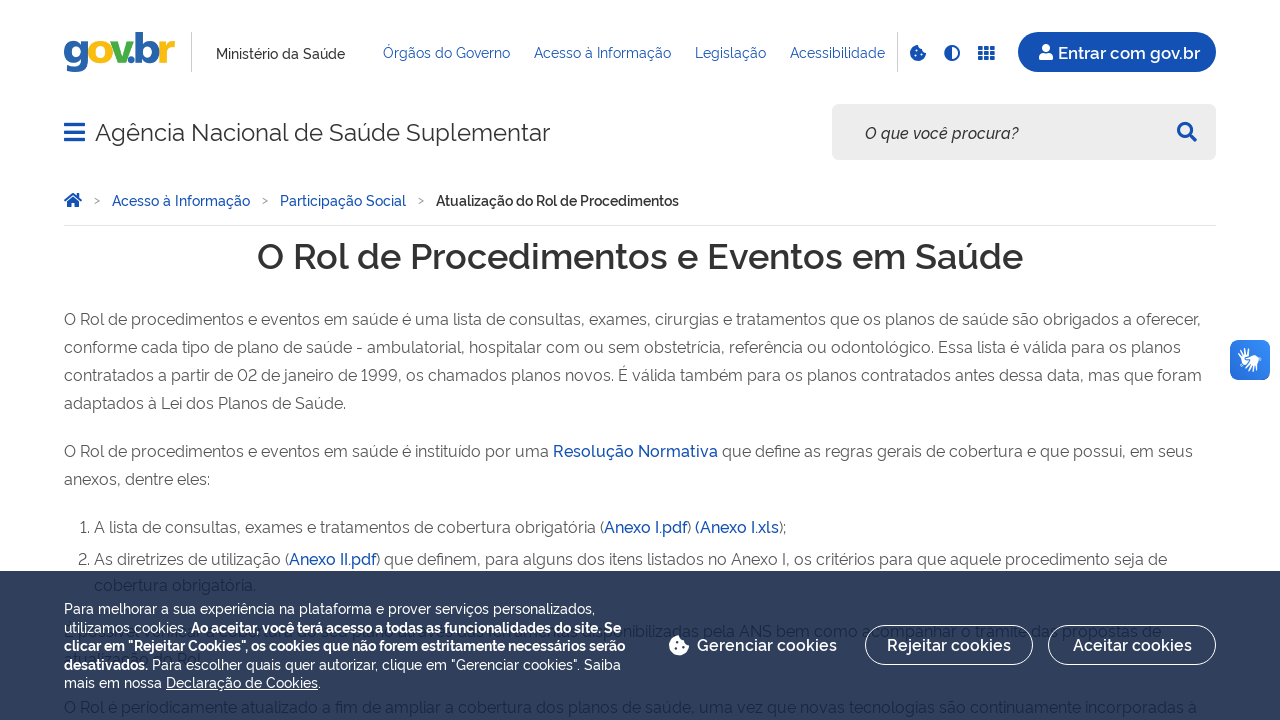

Verified that at least 3 internal PDF links are present on the page
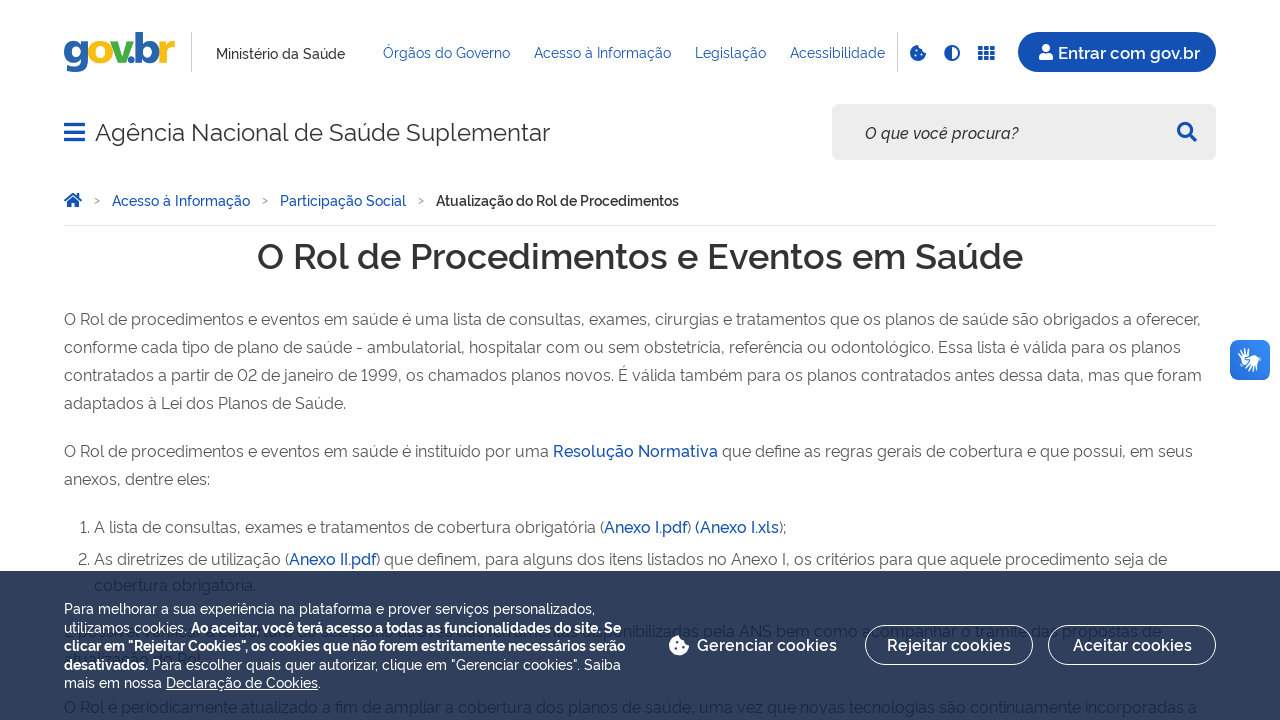

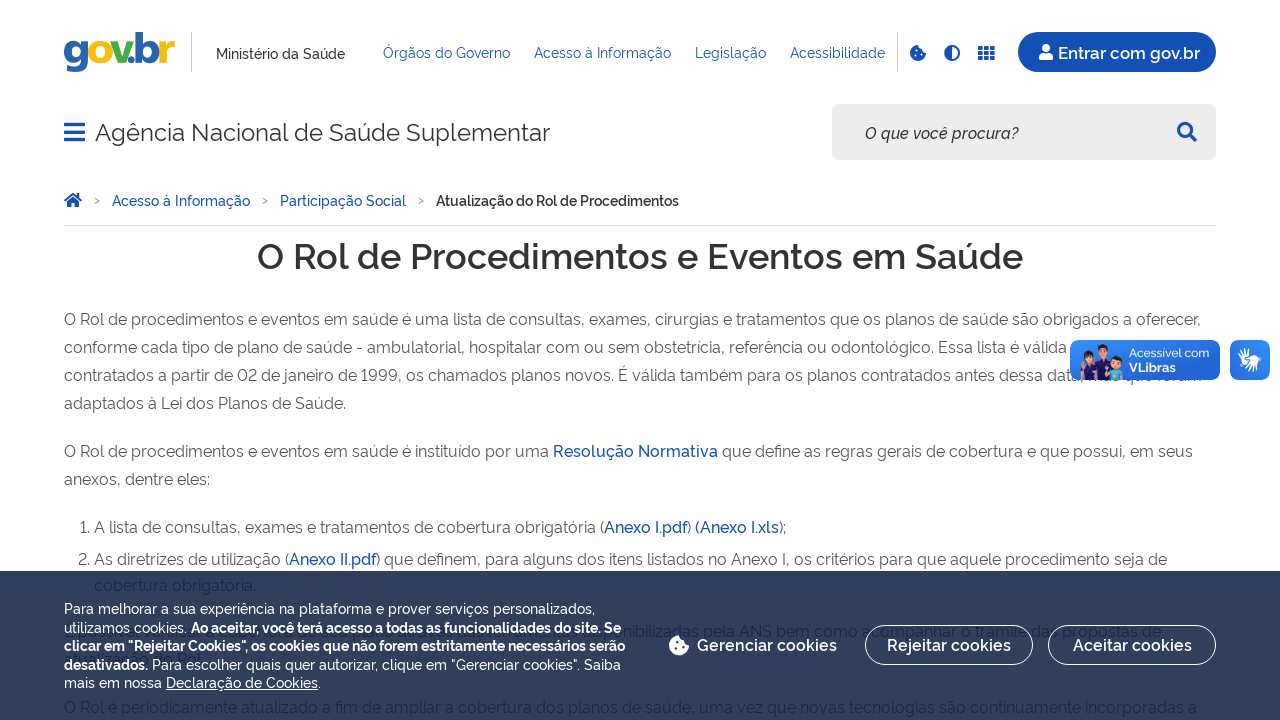